Tests that edits are saved when the edit field loses focus (blur event)

Starting URL: https://demo.playwright.dev/todomvc

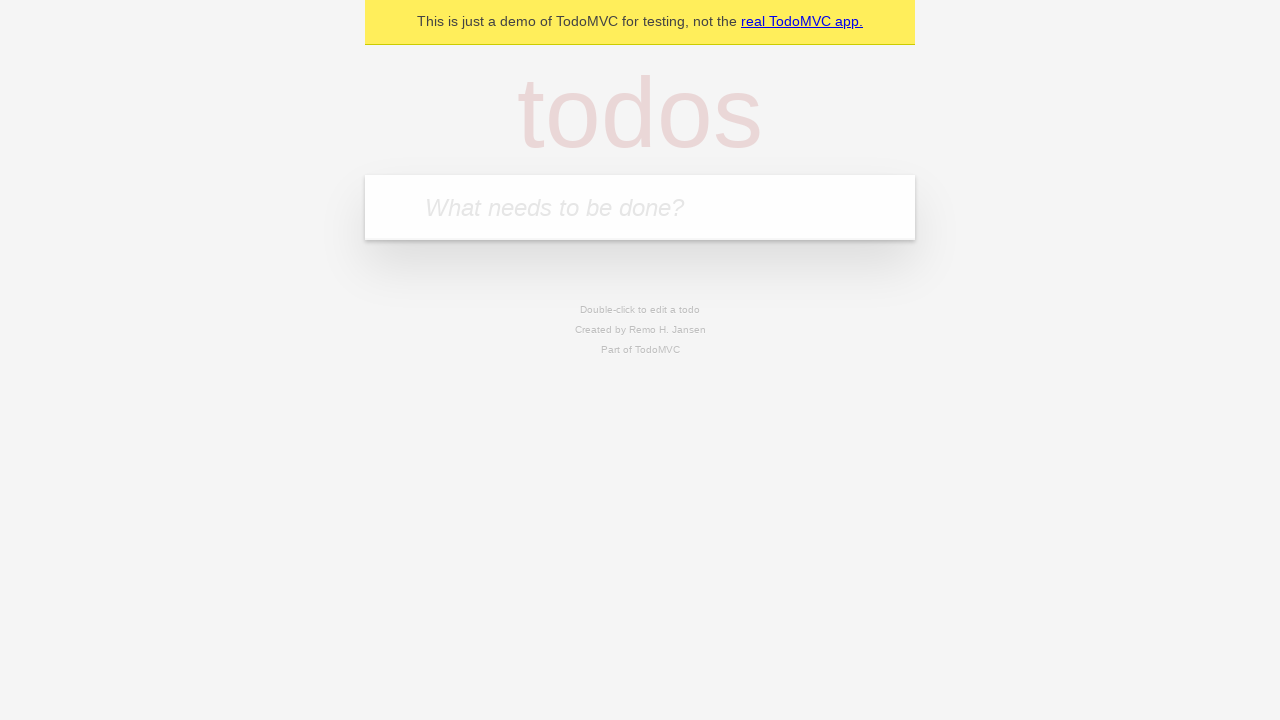

Filled input field with first todo 'buy some cheese' on internal:attr=[placeholder="What needs to be done?"i]
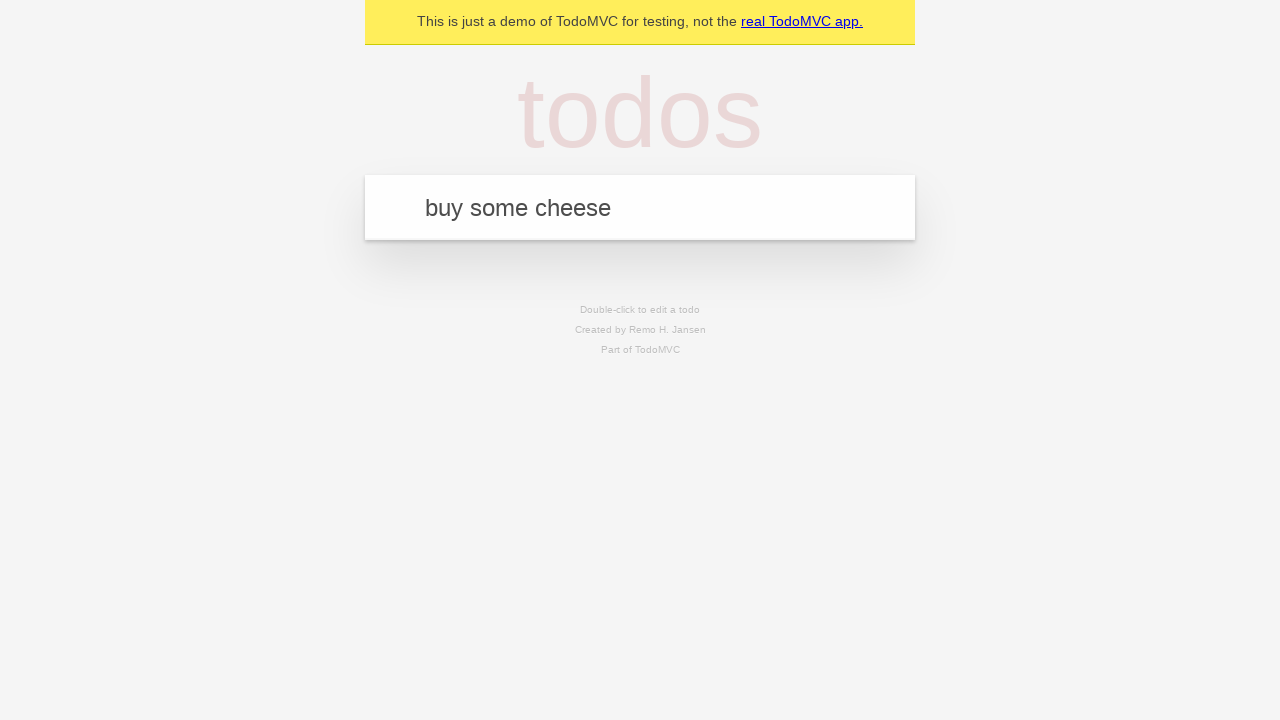

Pressed Enter to create first todo on internal:attr=[placeholder="What needs to be done?"i]
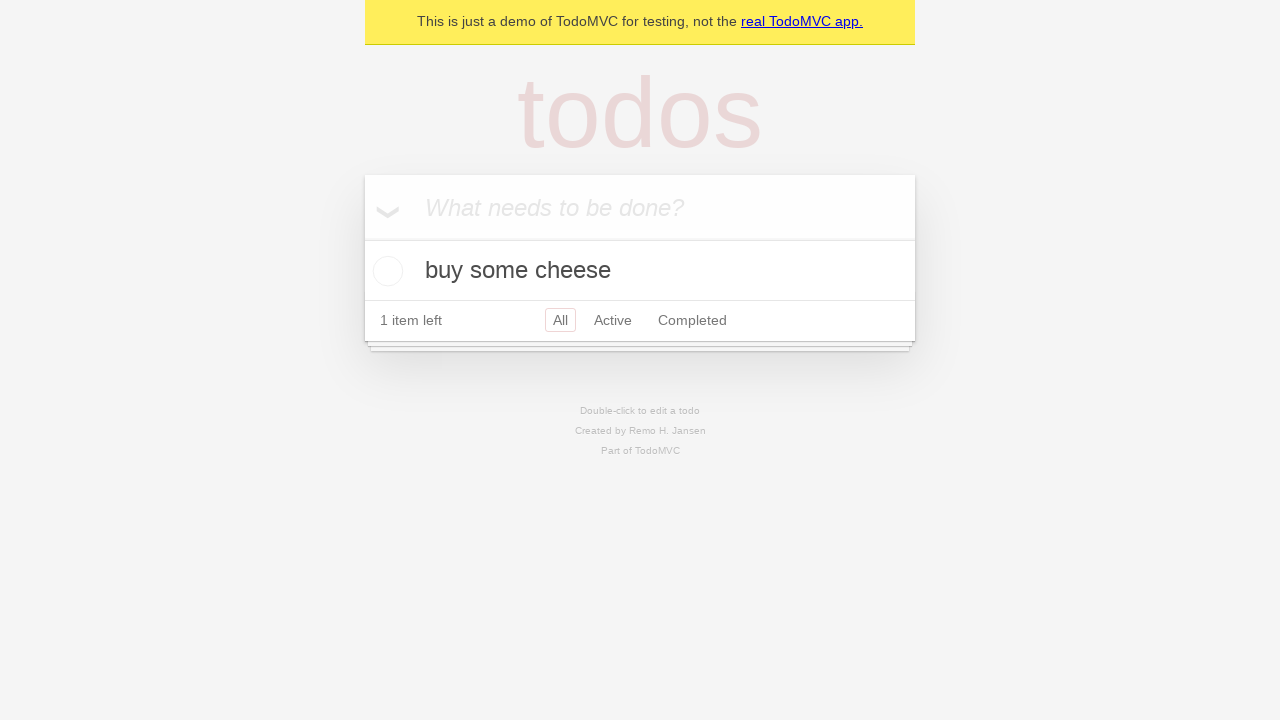

Filled input field with second todo 'feed the cat' on internal:attr=[placeholder="What needs to be done?"i]
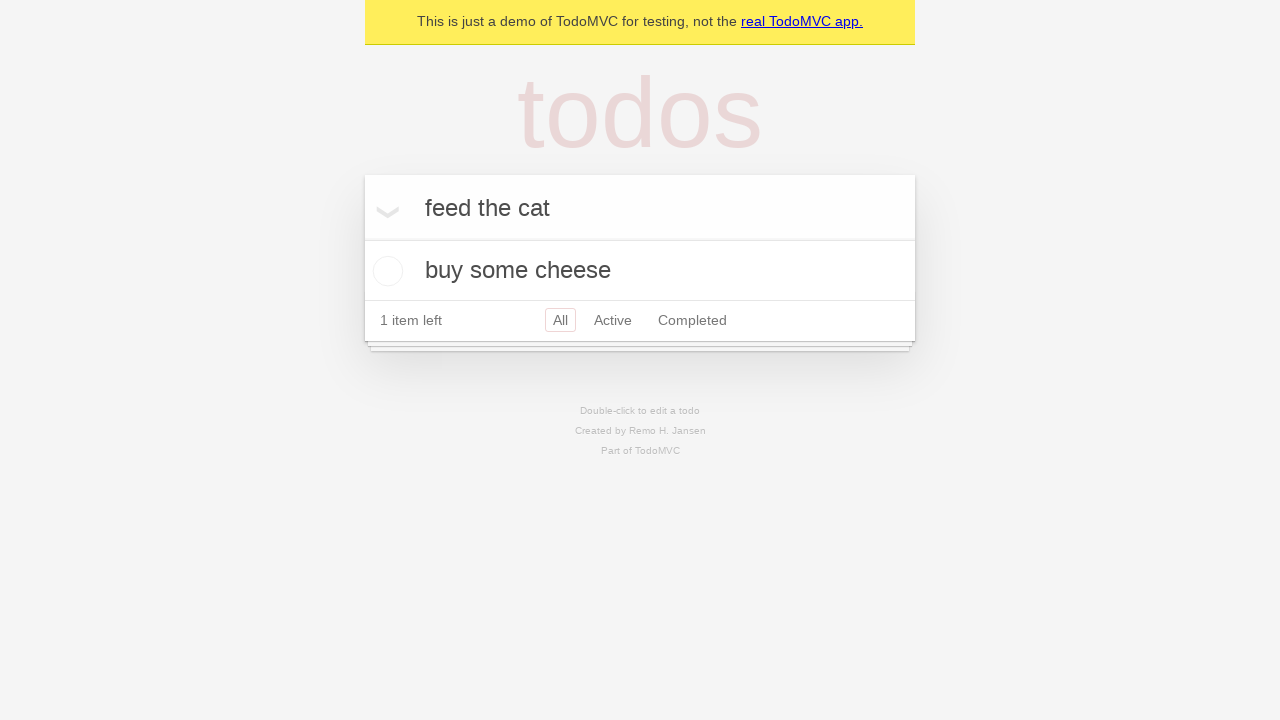

Pressed Enter to create second todo on internal:attr=[placeholder="What needs to be done?"i]
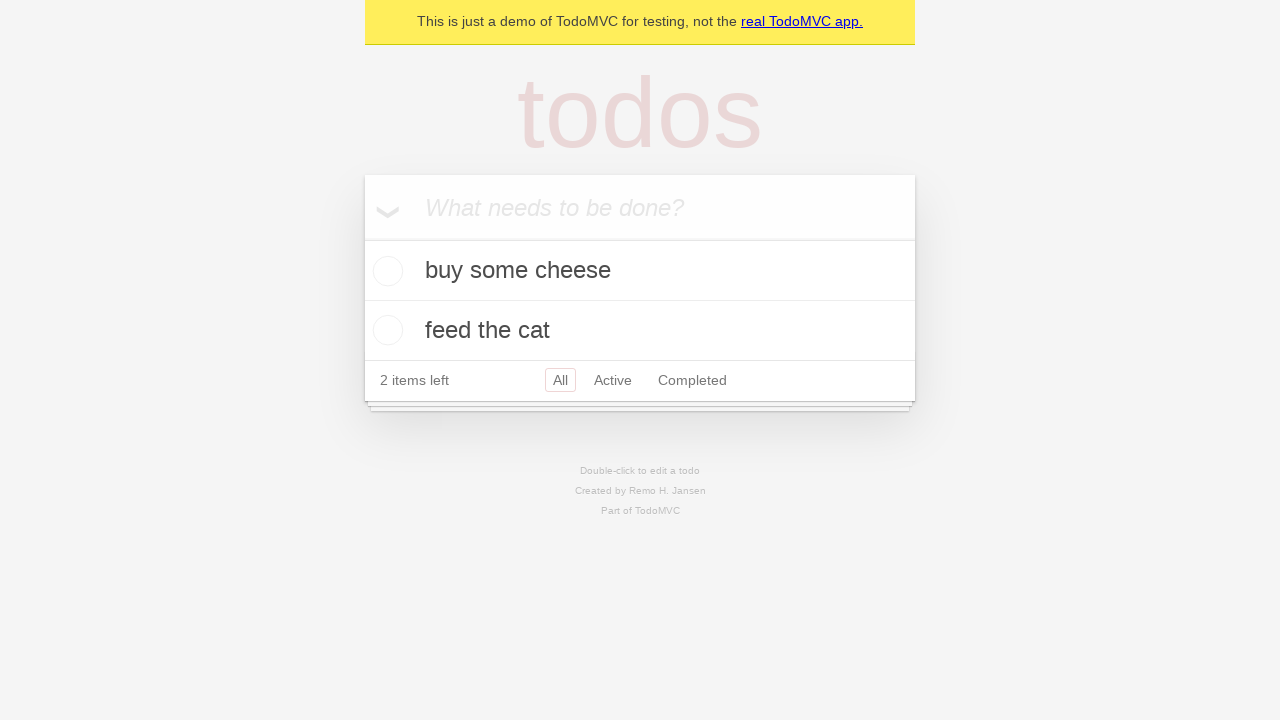

Filled input field with third todo 'book a doctors appointment' on internal:attr=[placeholder="What needs to be done?"i]
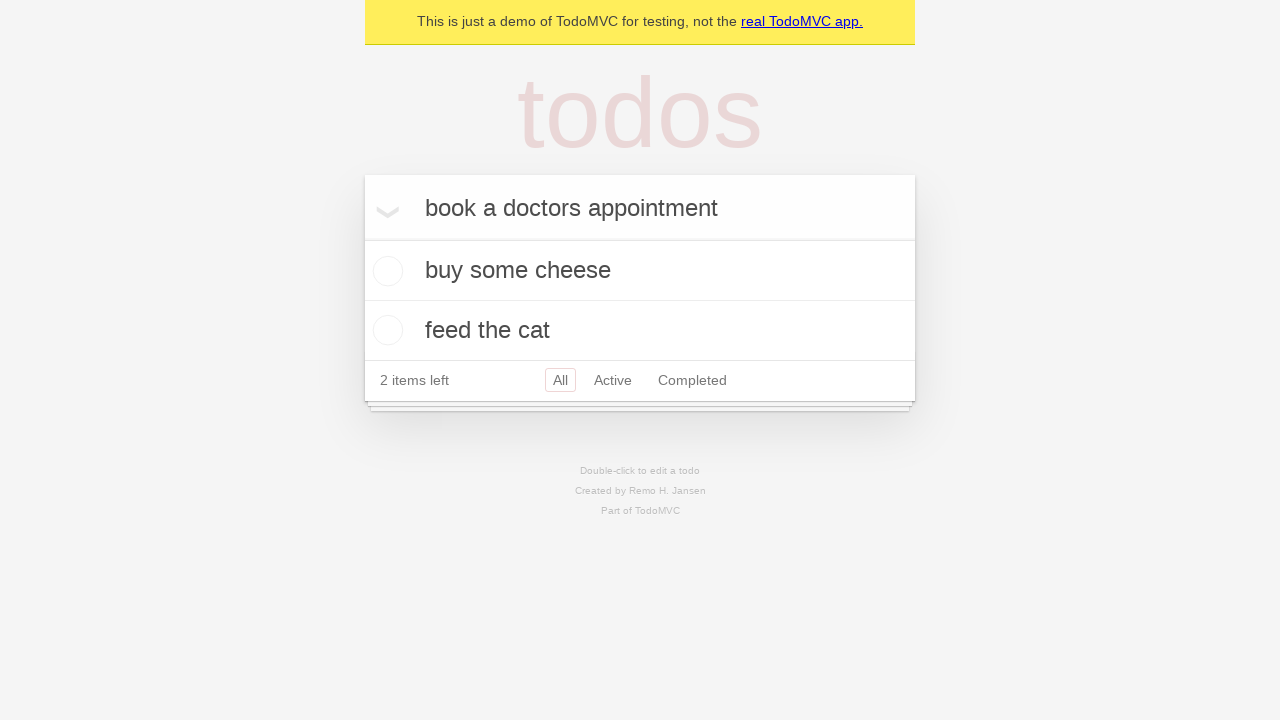

Pressed Enter to create third todo on internal:attr=[placeholder="What needs to be done?"i]
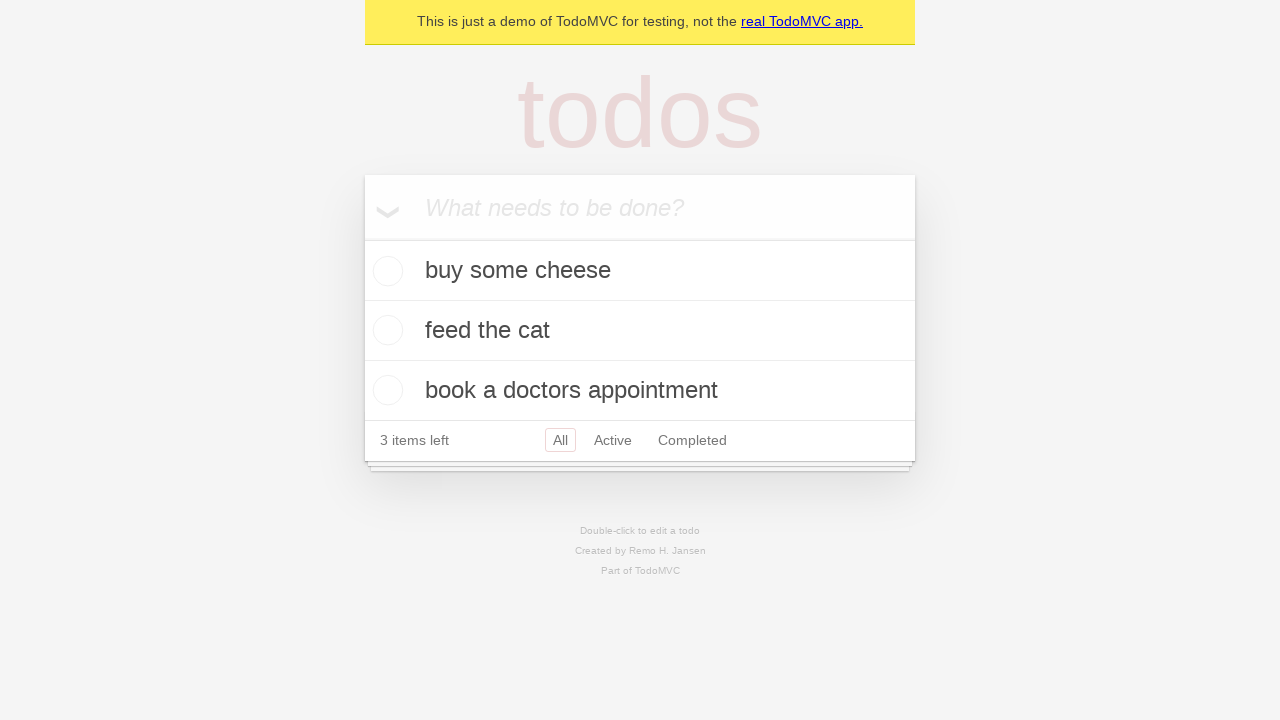

Double-clicked second todo to enter edit mode at (640, 331) on internal:testid=[data-testid="todo-item"s] >> nth=1
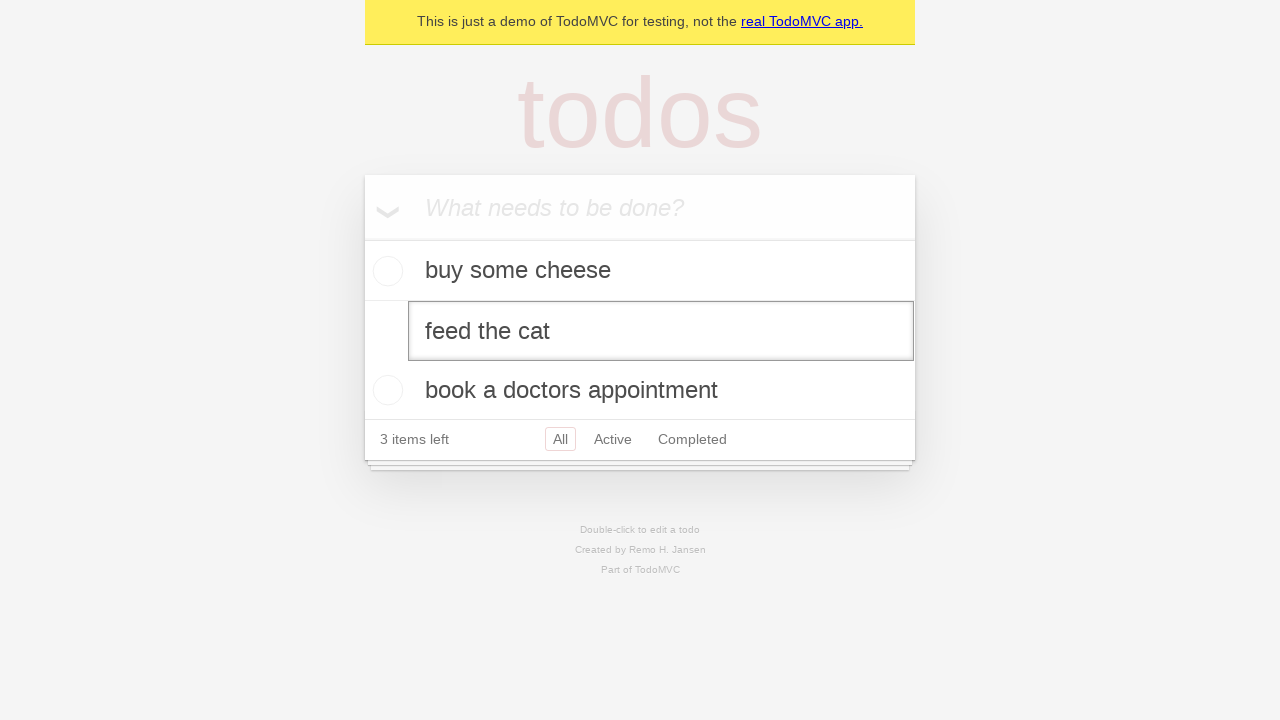

Filled edit field with new text 'buy some sausages' on internal:testid=[data-testid="todo-item"s] >> nth=1 >> internal:role=textbox[nam
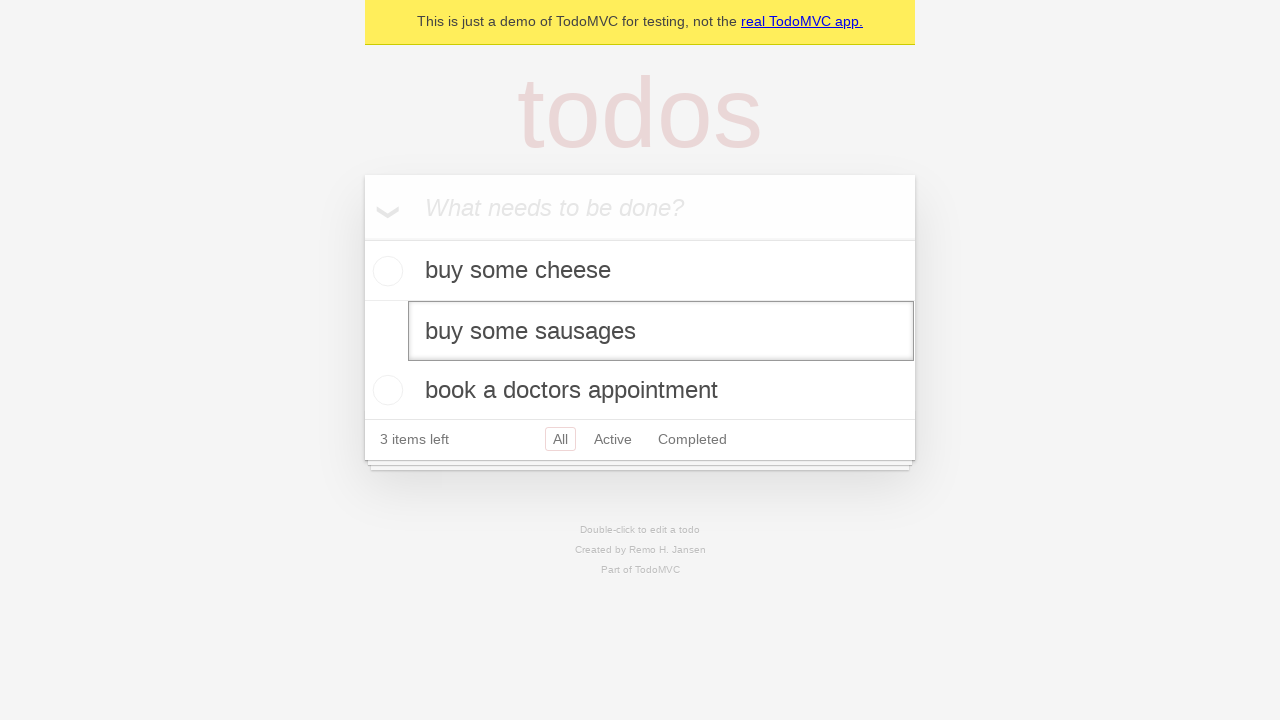

Dispatched blur event to save edits on the second todo
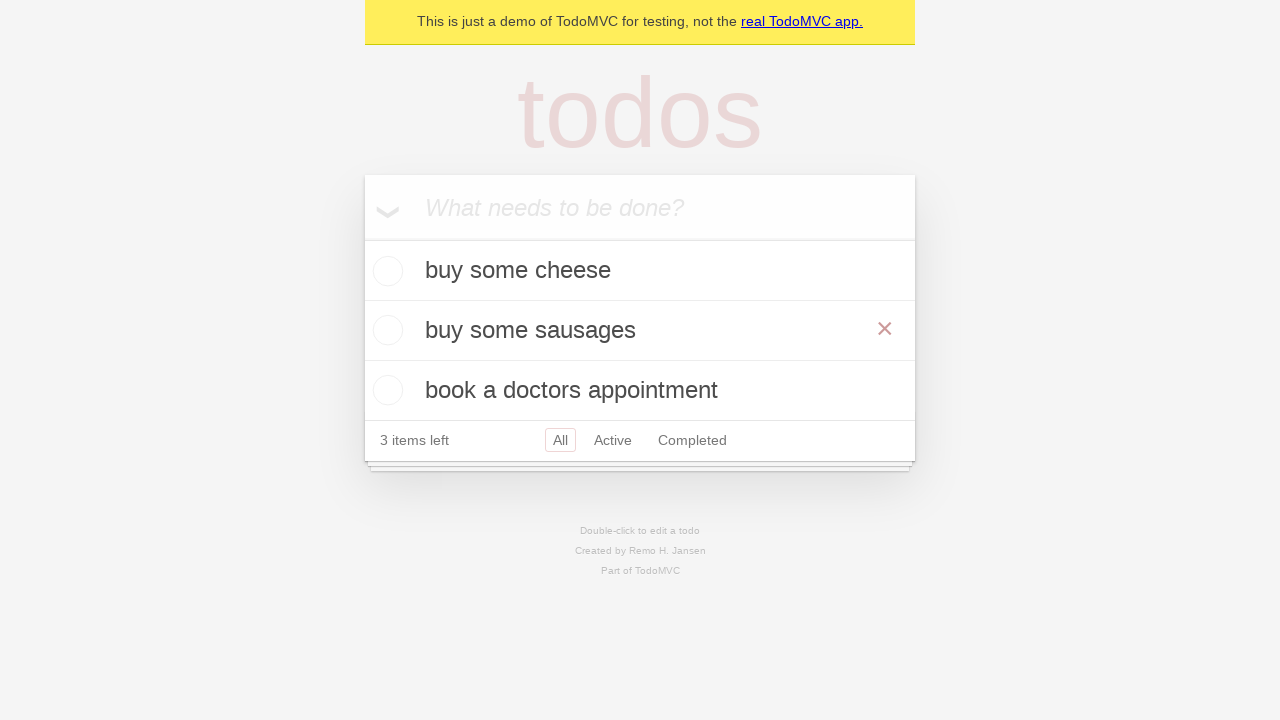

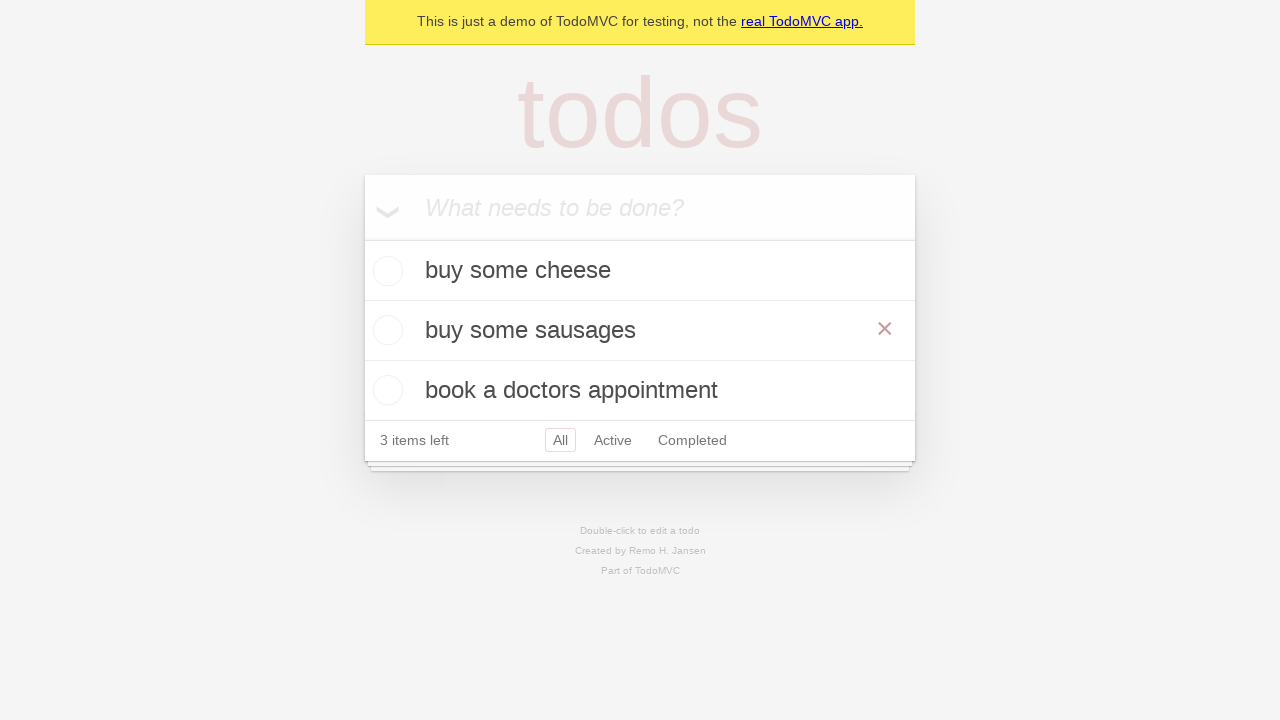